Tests click and hold functionality by selecting a block of numbers (1-8) using drag selection on a jQuery selectable list

Starting URL: https://automationfc.github.io/jquery-selectable/

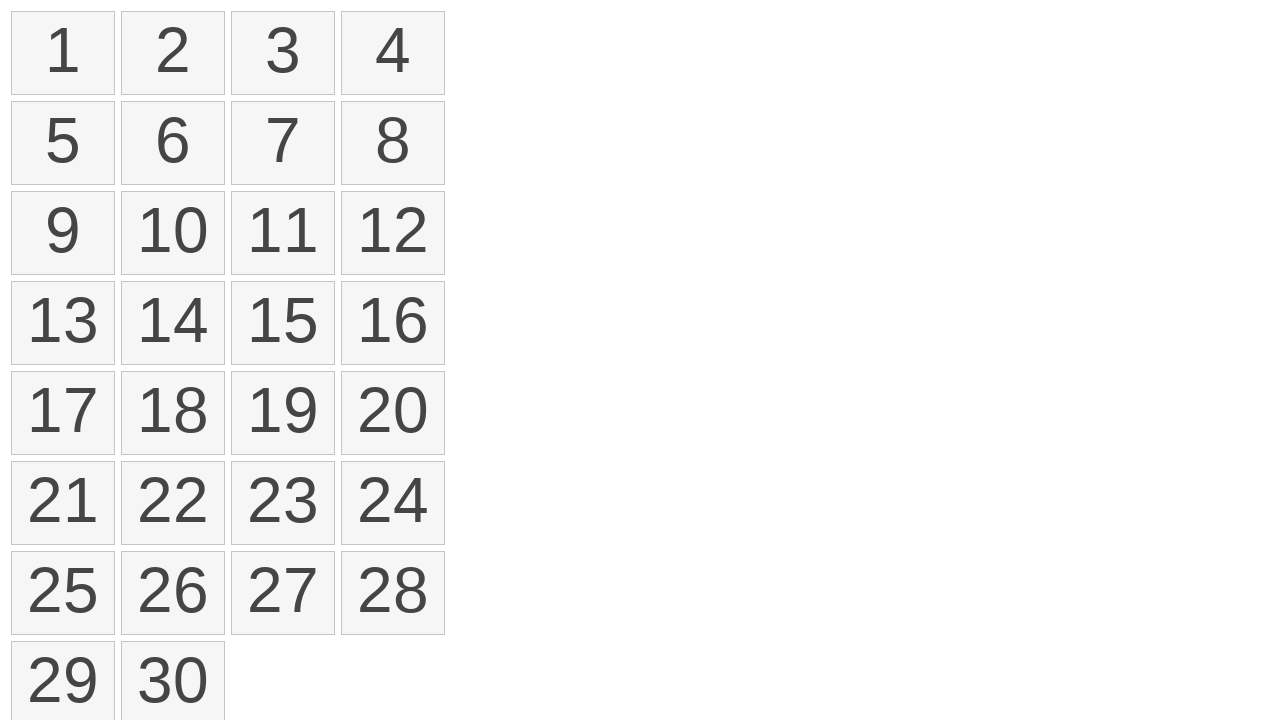

Located all selectable number elements in the list
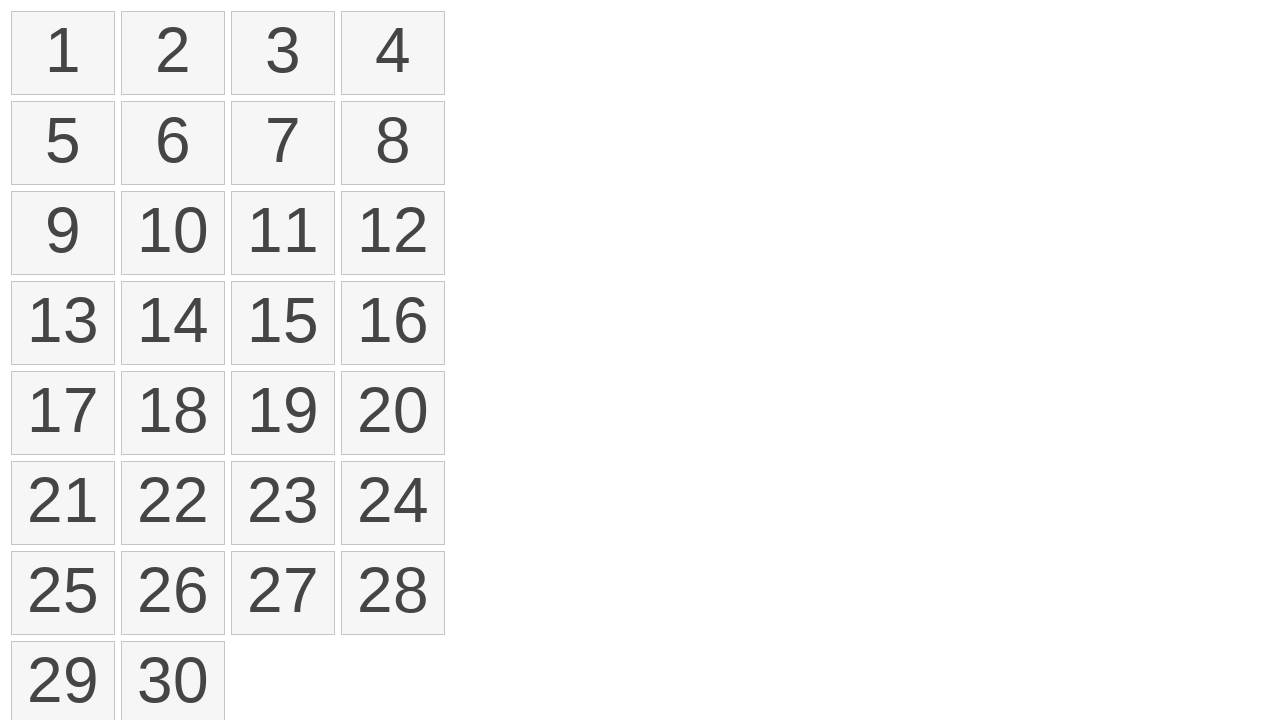

Located first element (number 1) in the selectable list
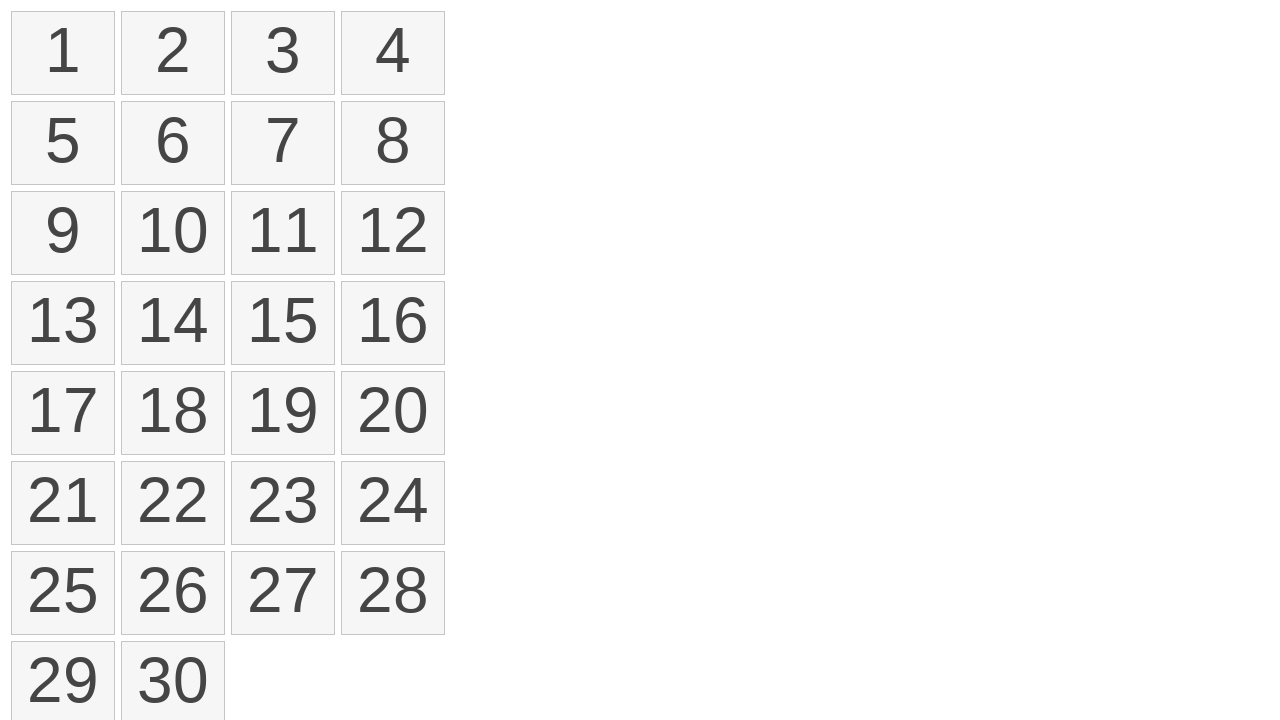

Located eighth element (number 8) in the selectable list
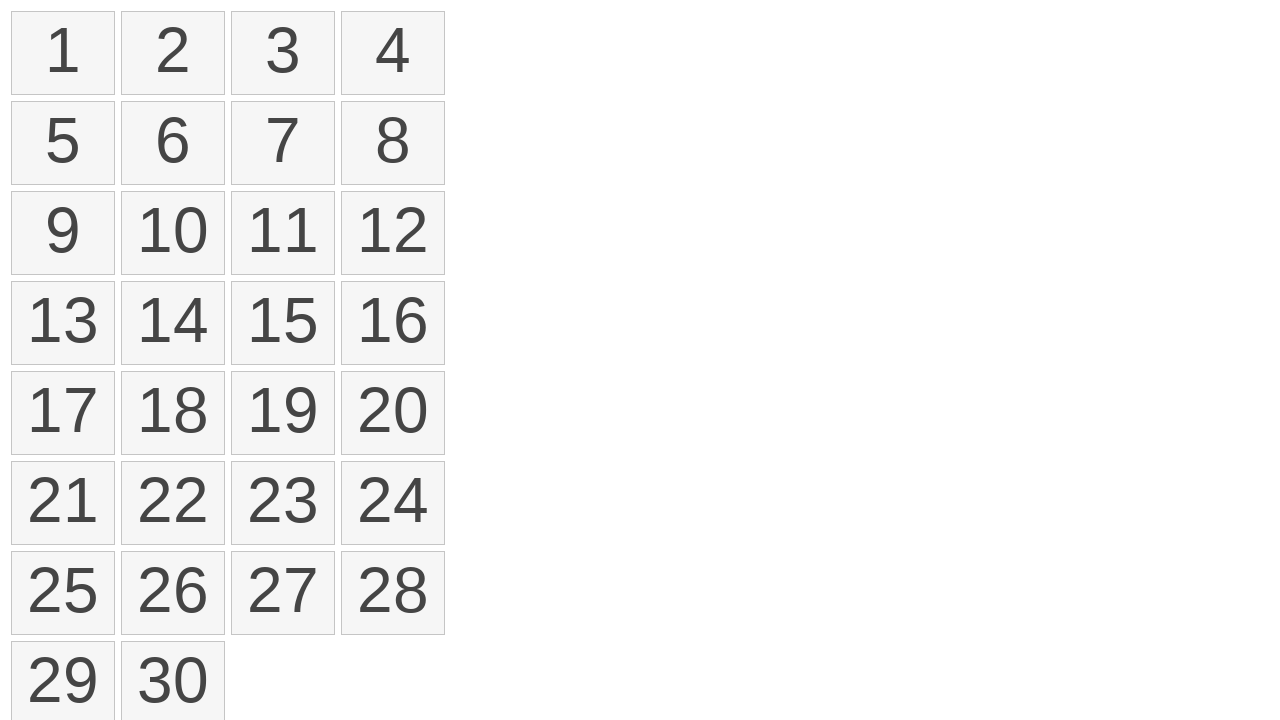

Retrieved bounding box for first element
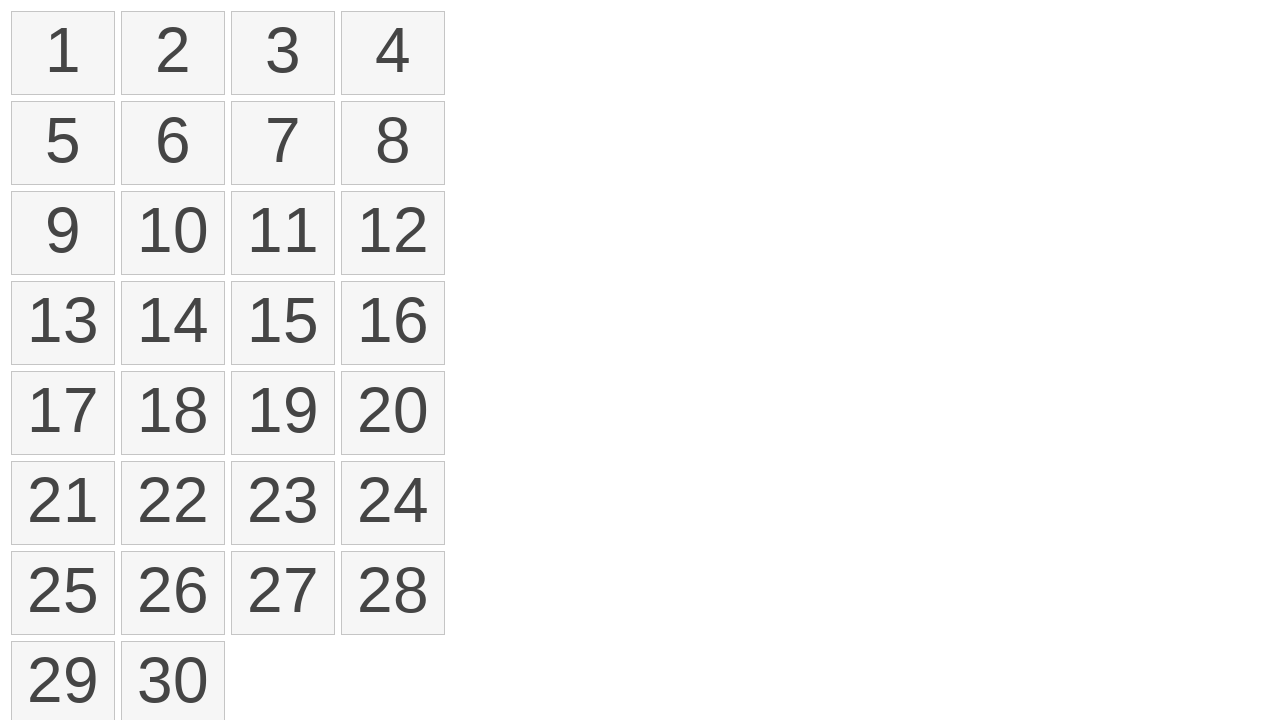

Retrieved bounding box for eighth element
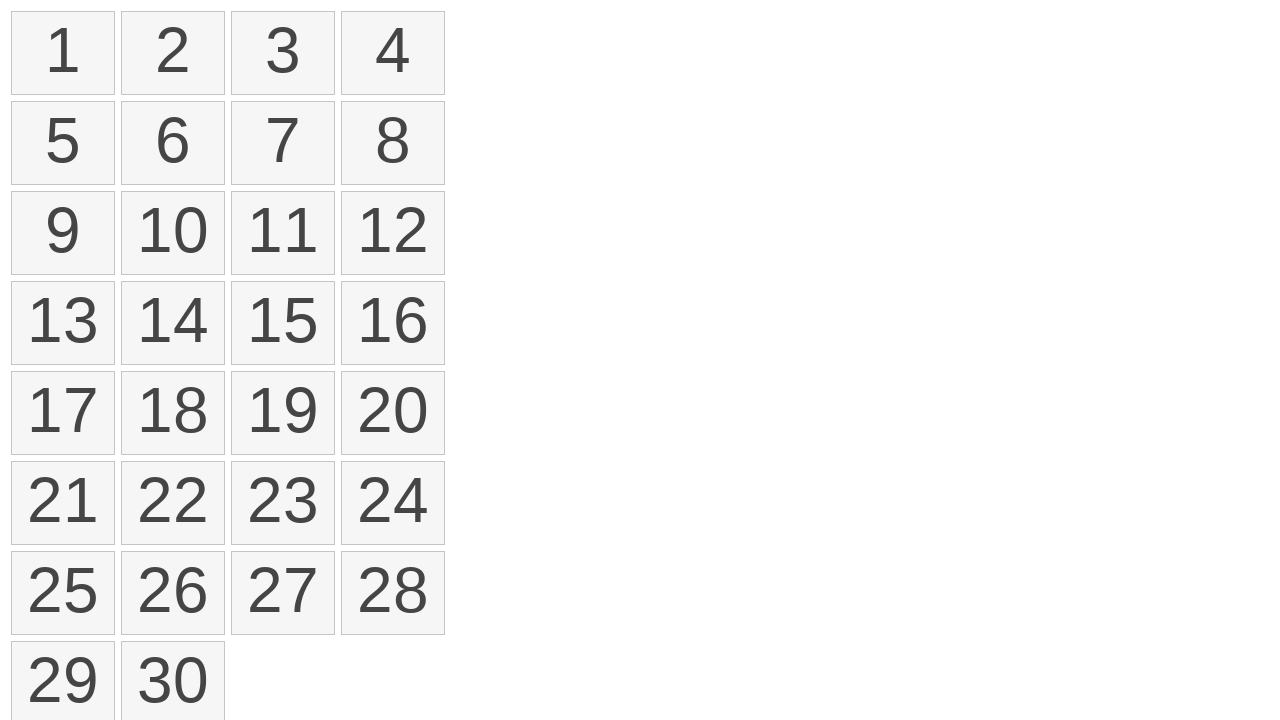

Moved mouse to center of first element at (63, 53)
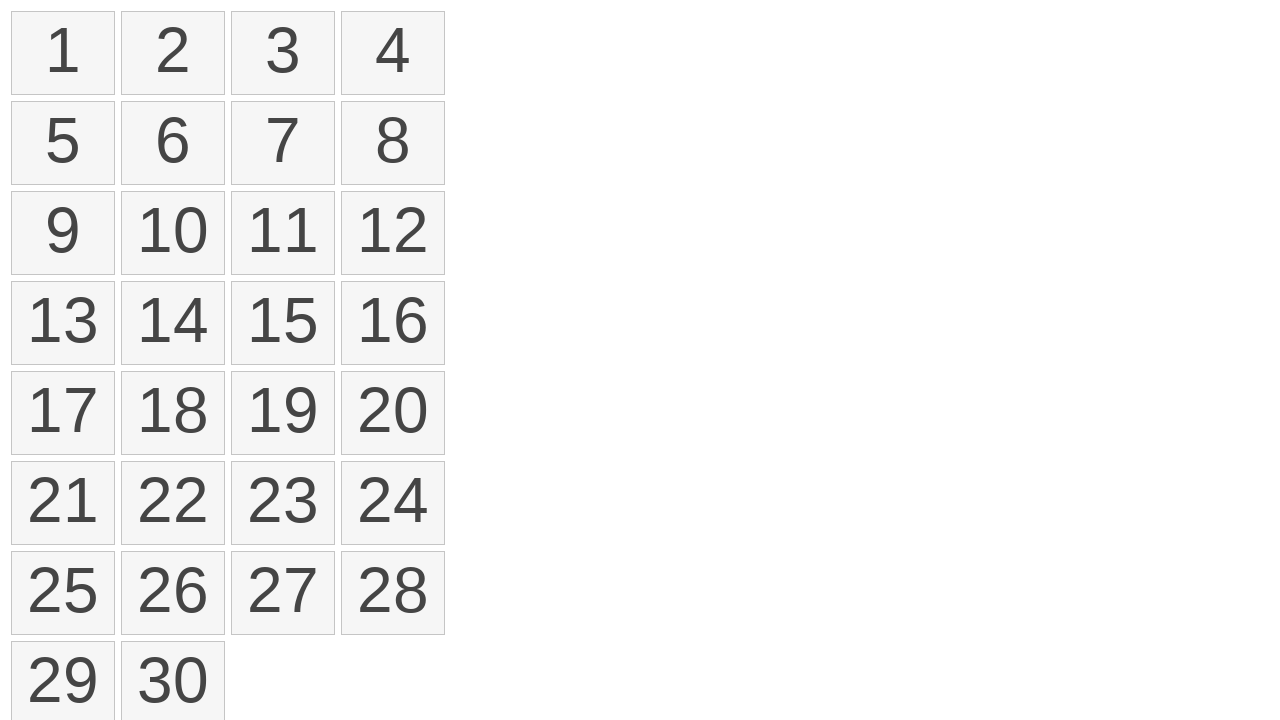

Pressed down mouse button on first element to start drag at (63, 53)
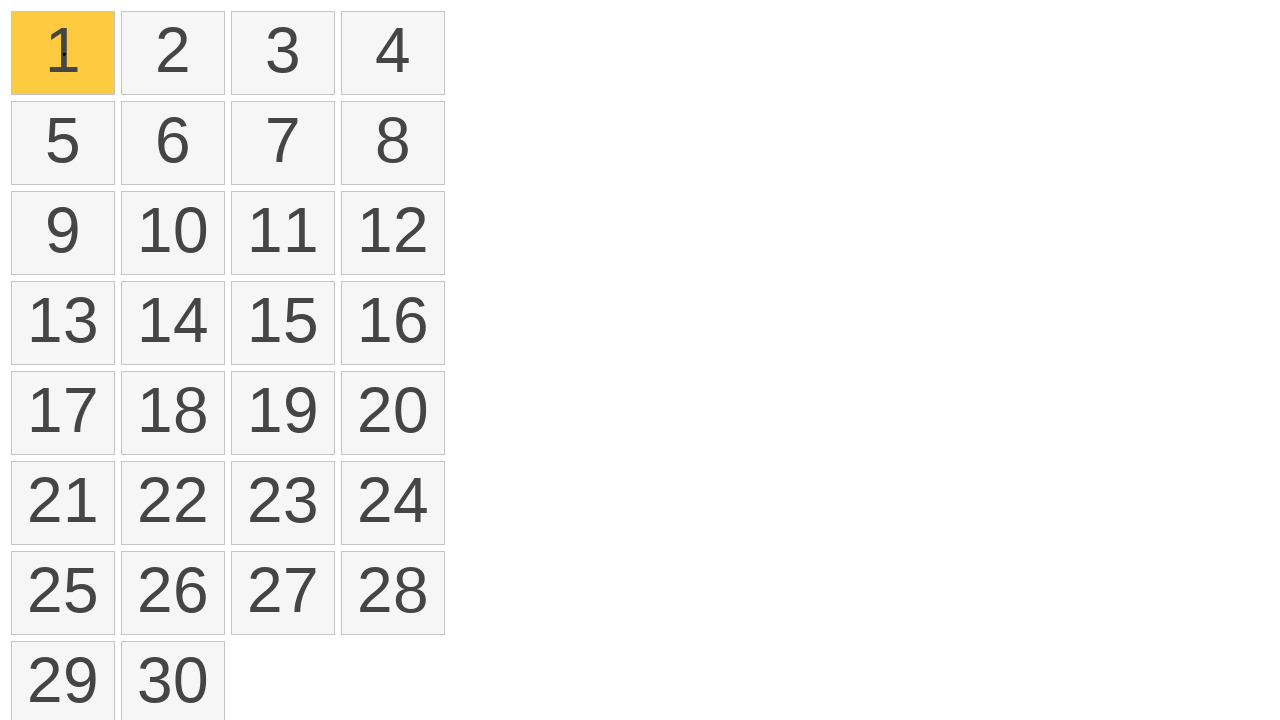

Dragged mouse to center of eighth element at (393, 143)
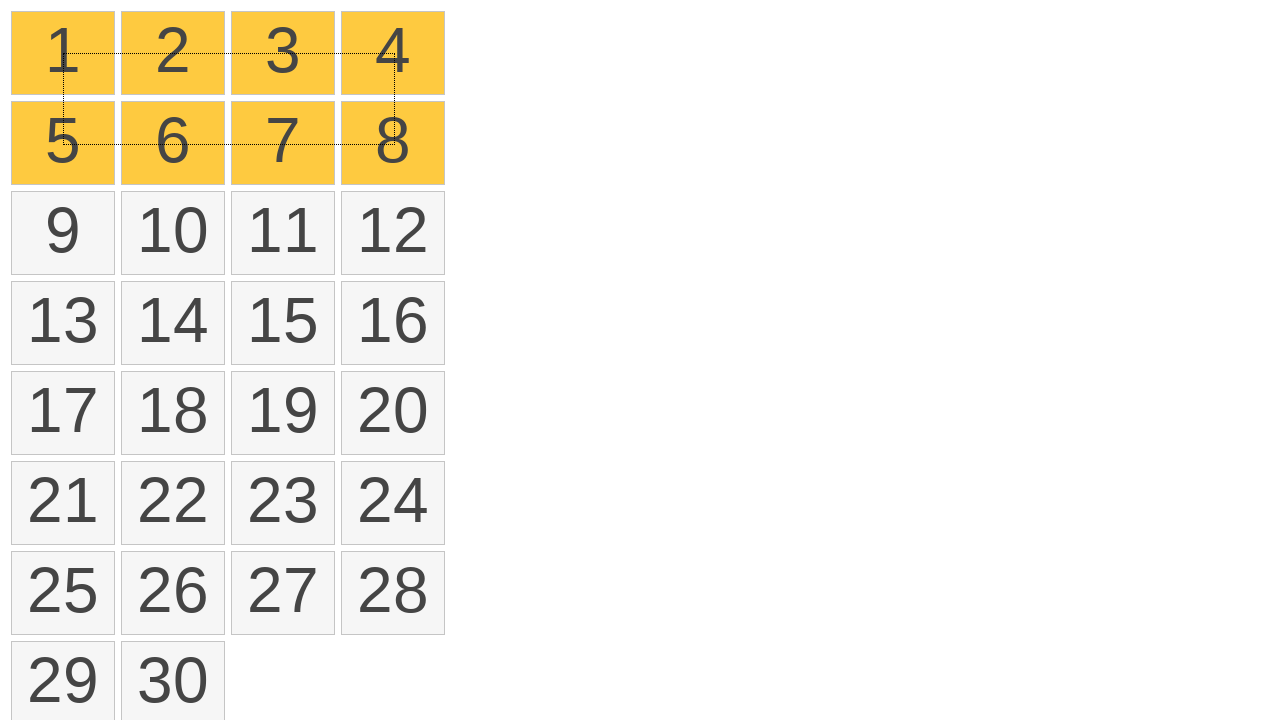

Released mouse button to complete drag selection from element 1 to 8 at (393, 143)
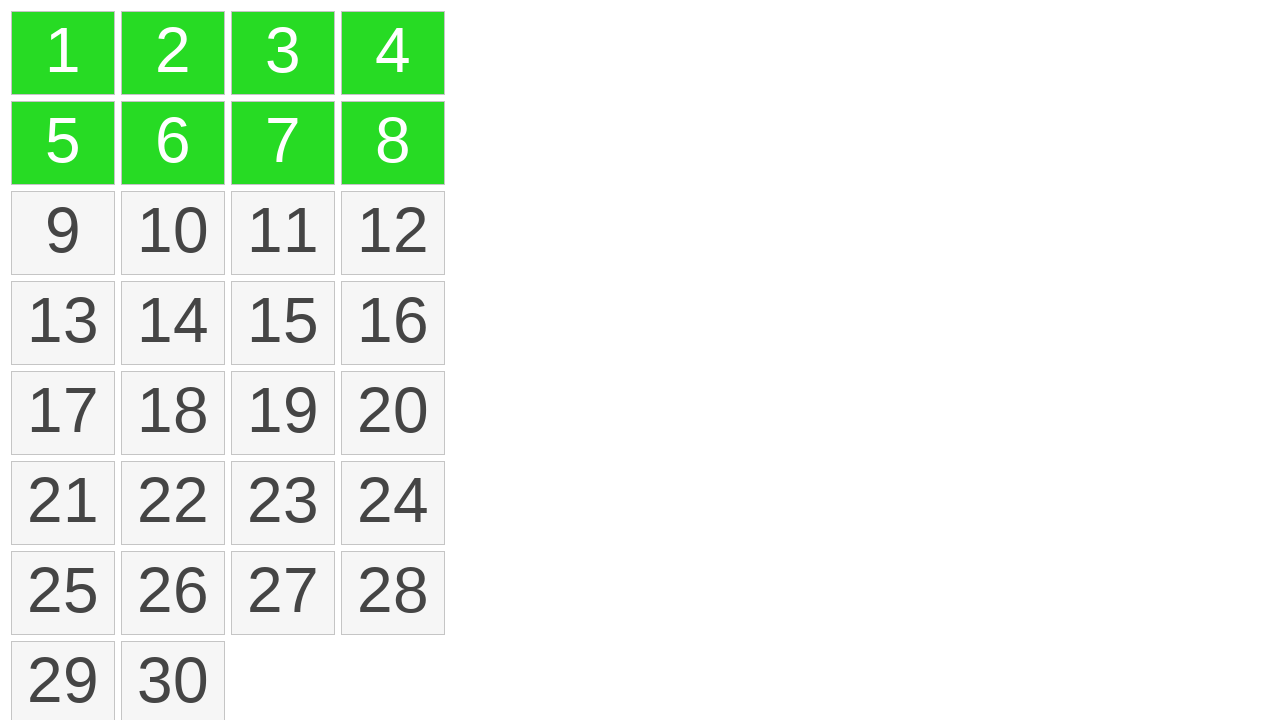

Waited 500ms for selection to be processed
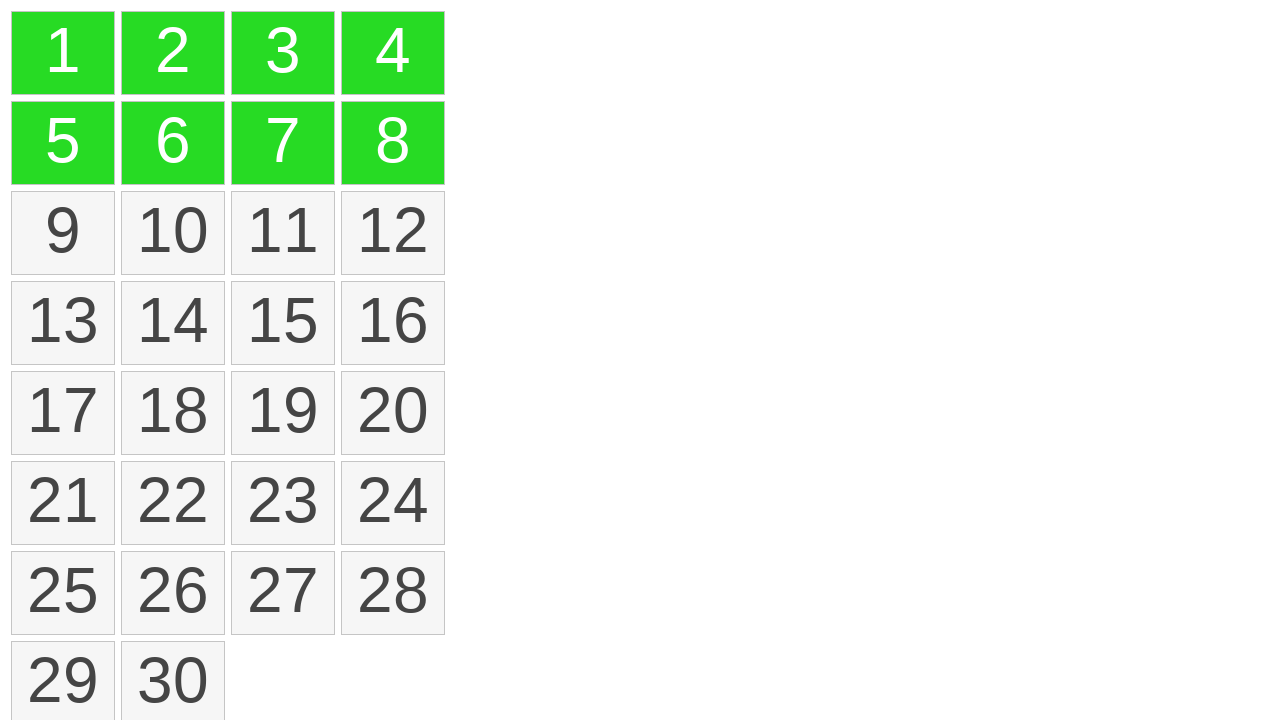

Located all selected elements in the list
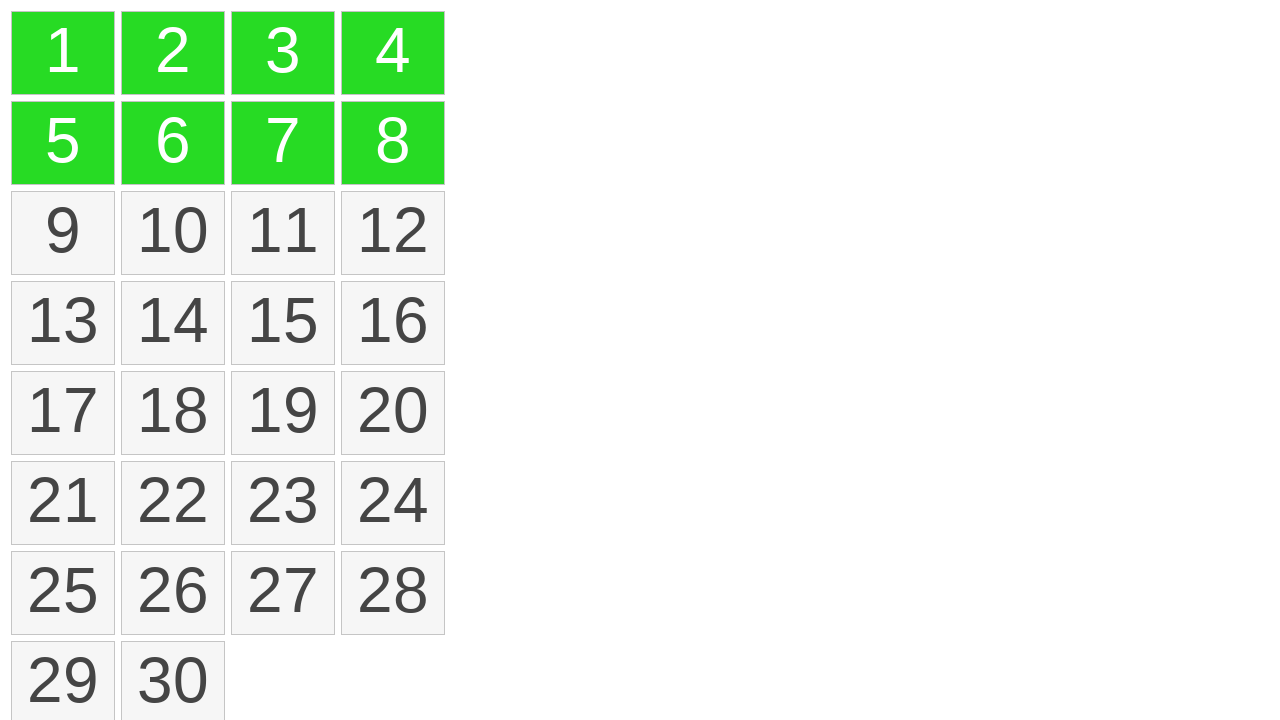

Verified that exactly 8 elements are selected (numbers 1-8)
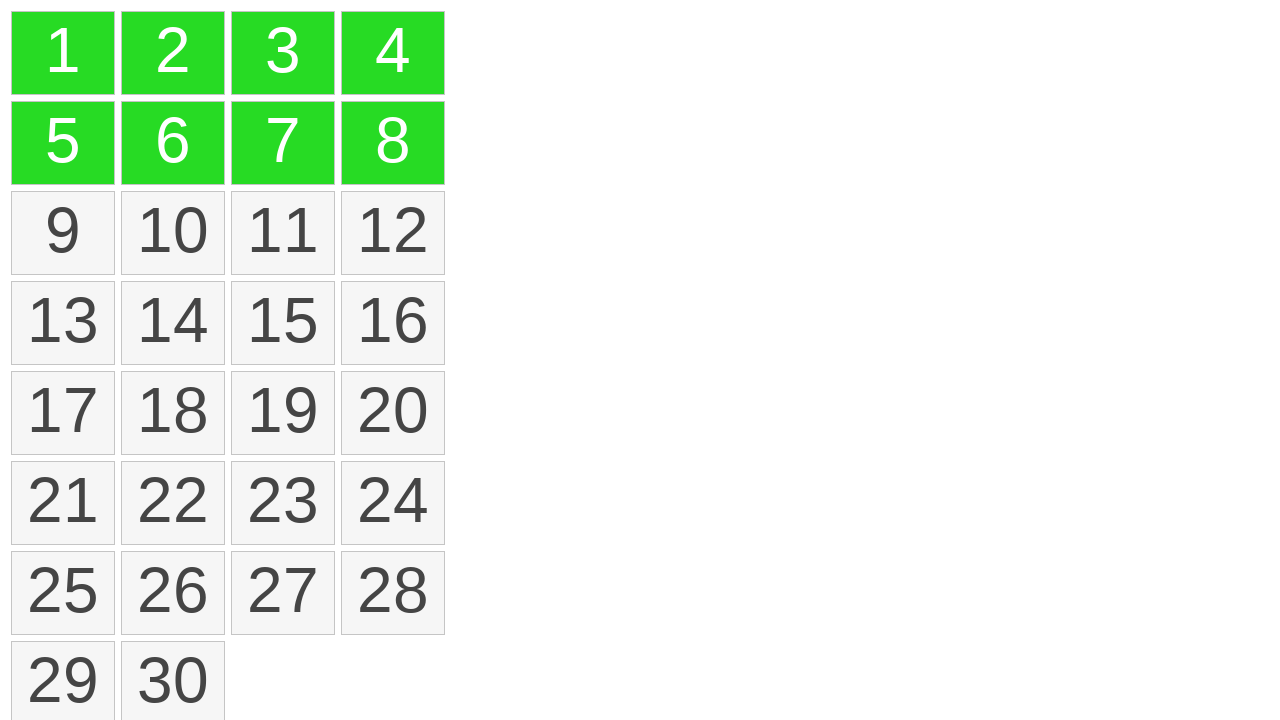

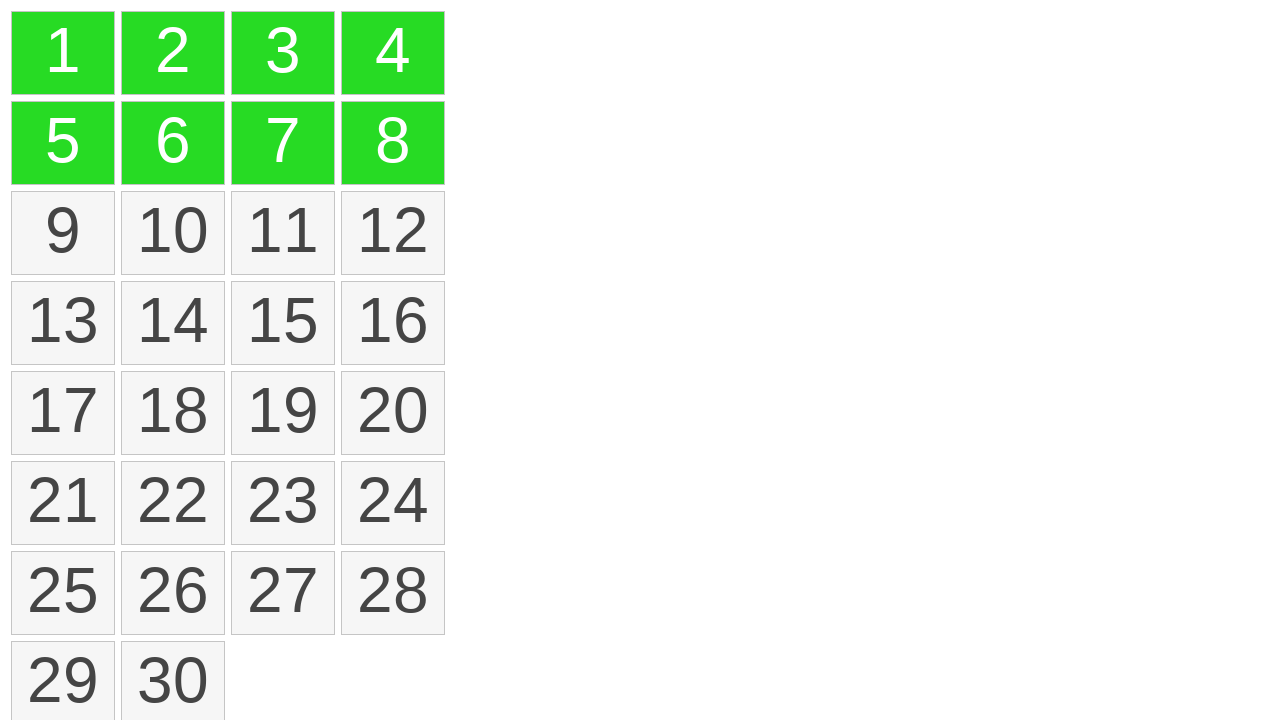